Verifies that the logo is displayed on the login page

Starting URL: https://opensource-demo.orangehrmlive.com/web/index.php/auth/login

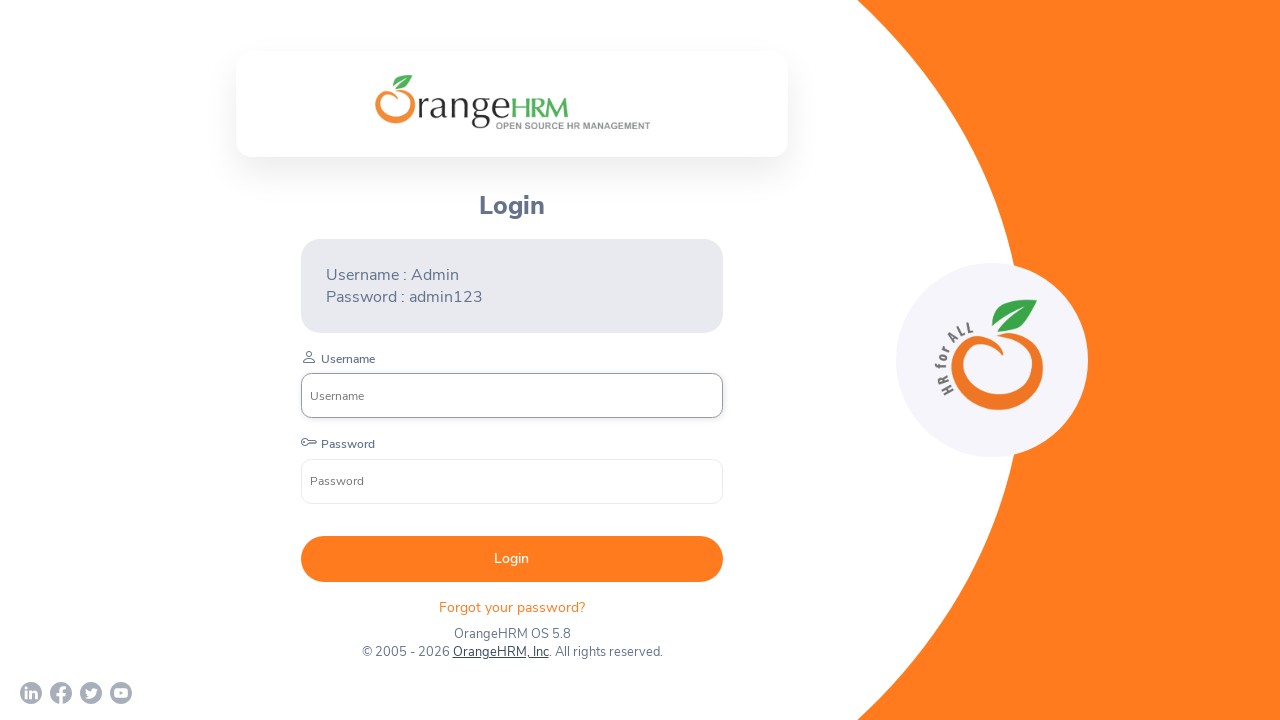

Waited for OrangeHRM logo to be visible on login page
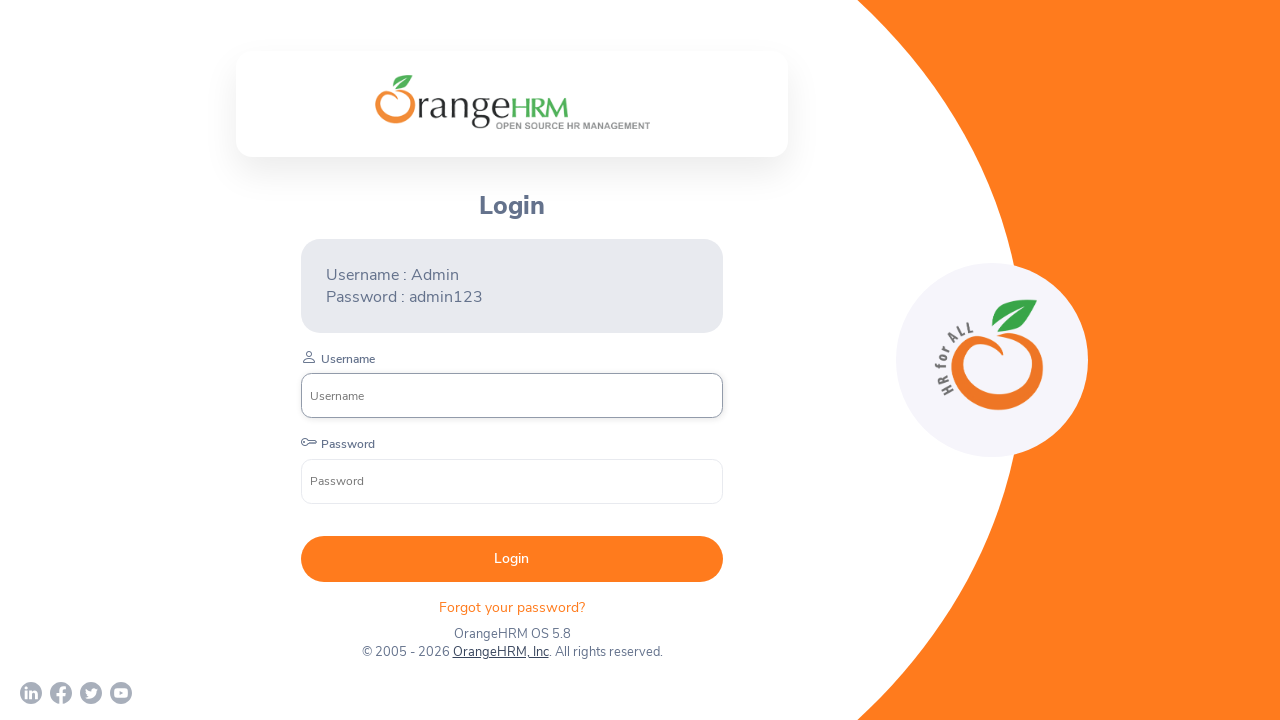

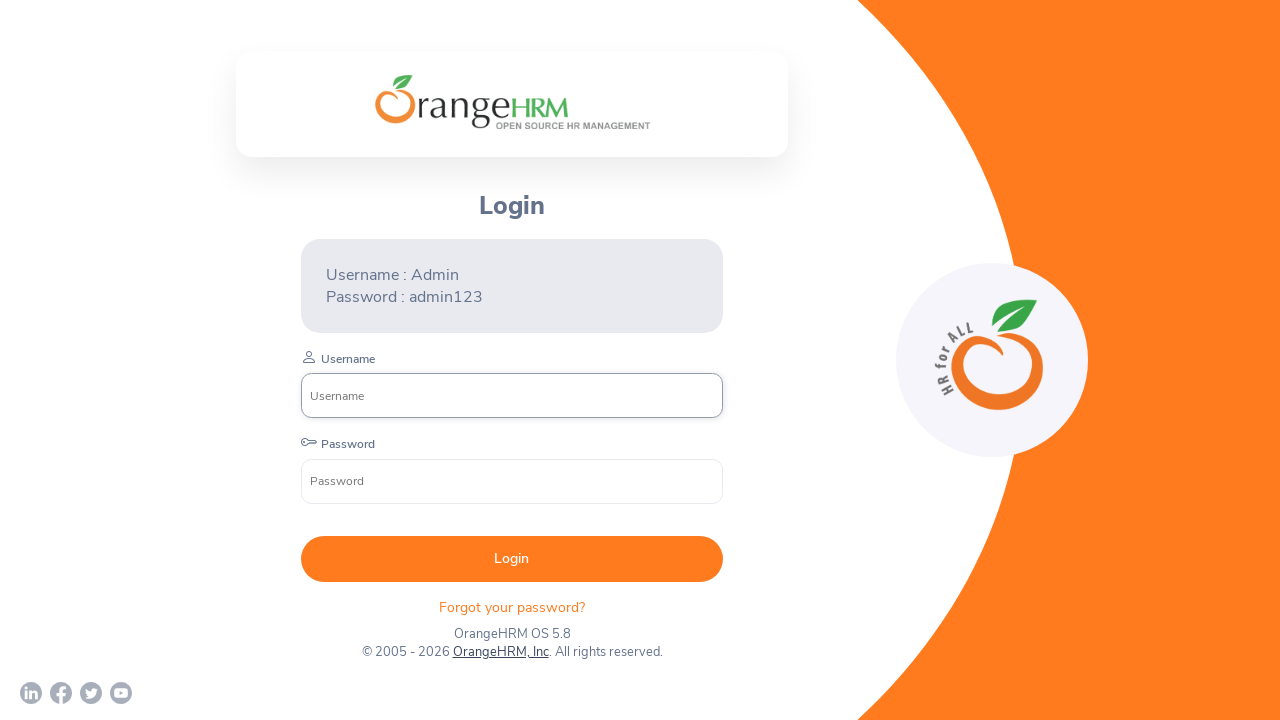